Tests interaction with multiple iframes by locating an iframe and filling an email field within it

Starting URL: https://demoapps.qspiders.com/ui/frames/multiple?sublist=2

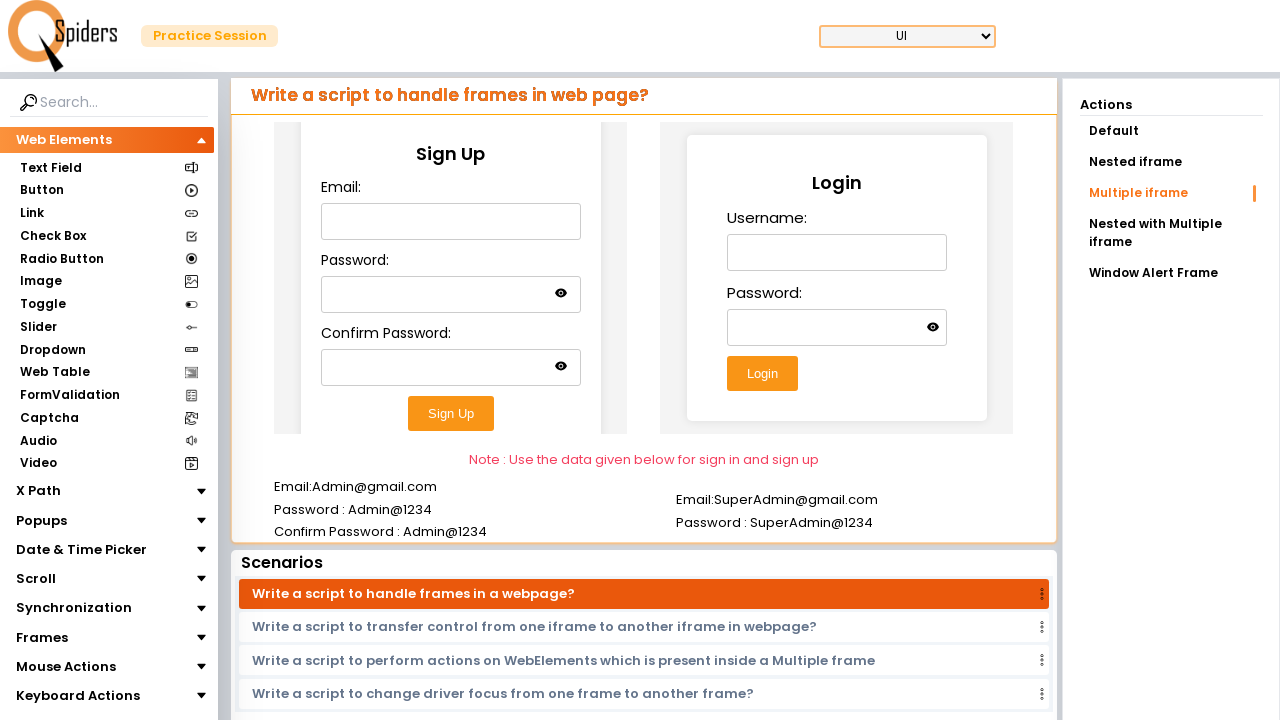

Located the first iframe with class 'w-full h-96'
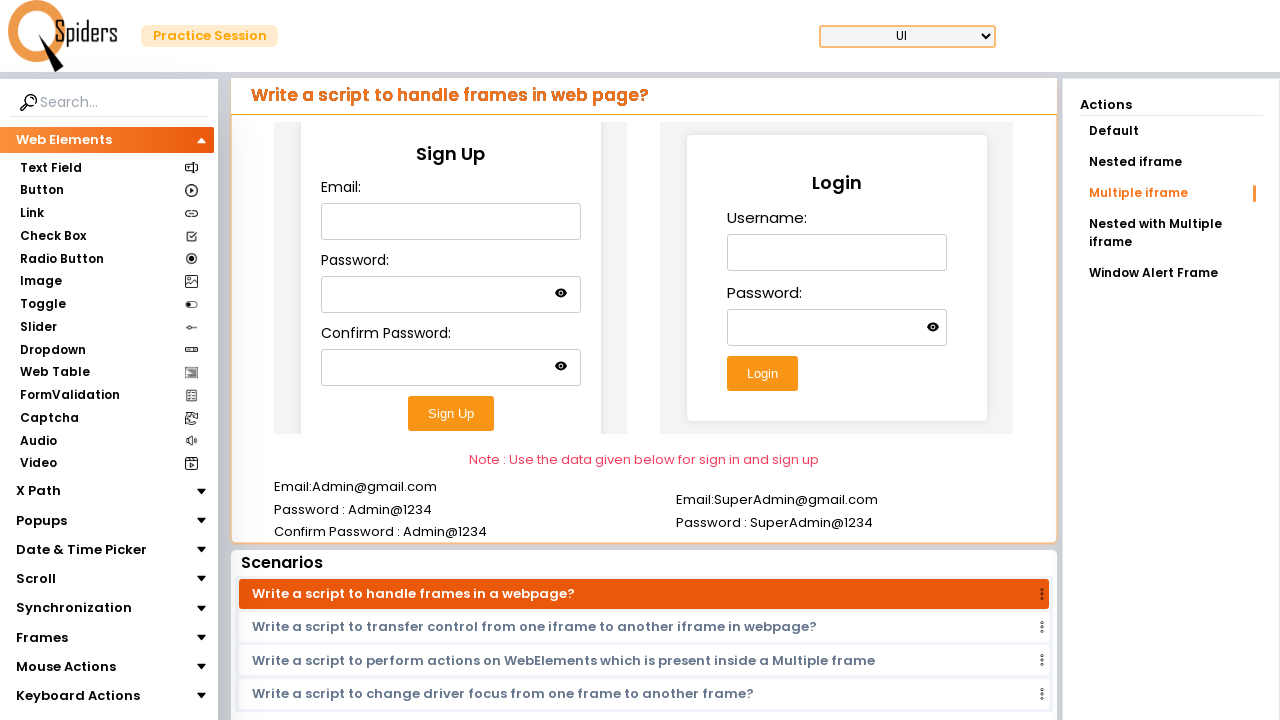

Filled email field in iframe with 'testuser@gmail.com' on (//iframe[@class="w-full h-96"])[1] >> internal:control=enter-frame >> xpath=//i
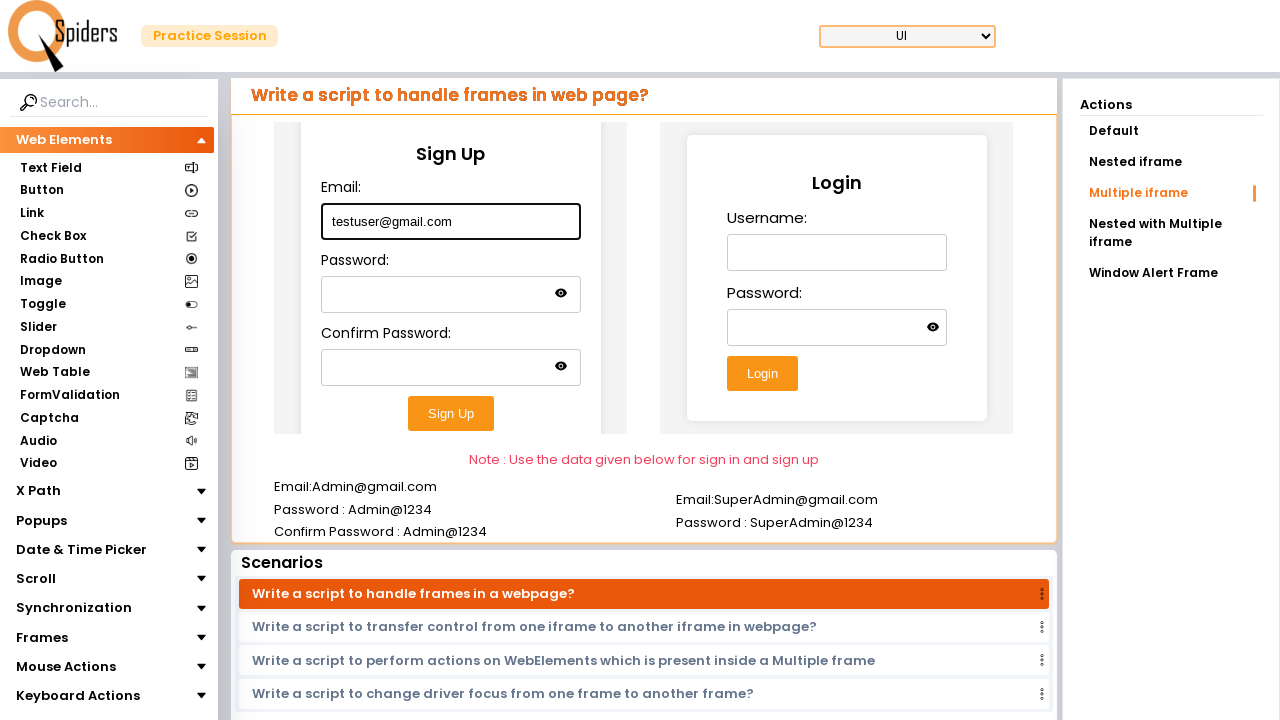

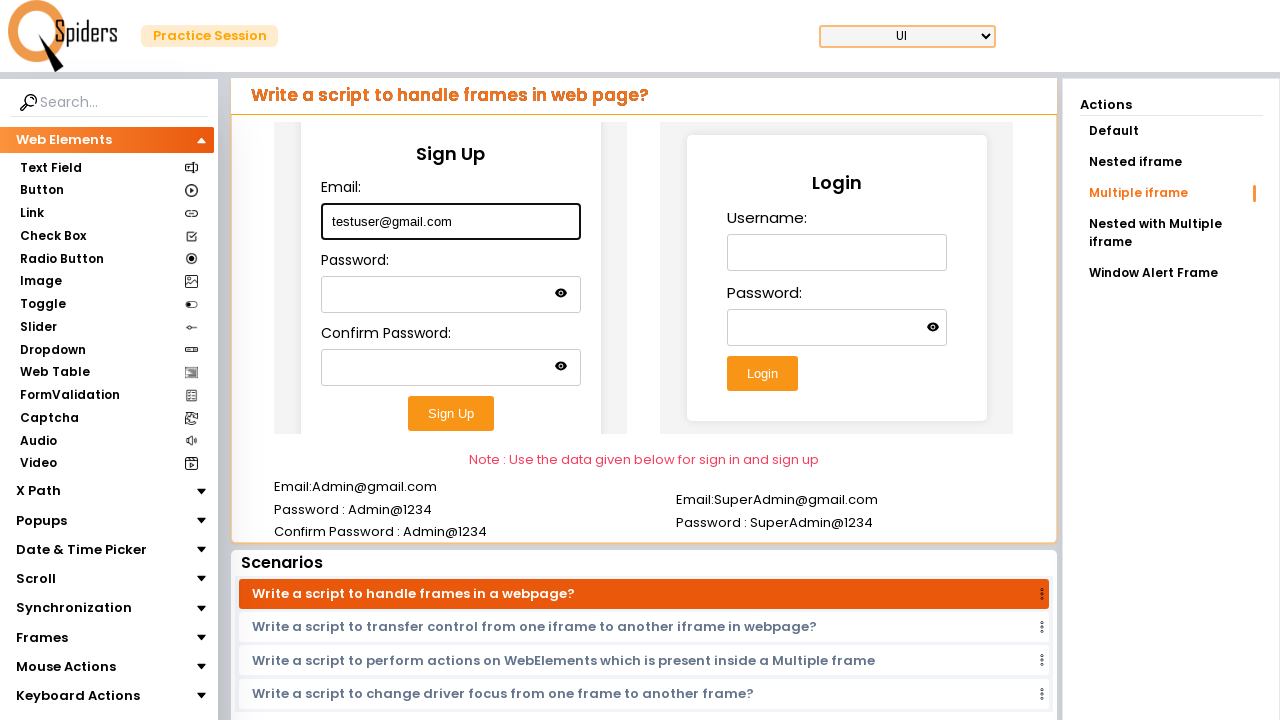